Tests opening a new browser window by clicking a button and verifying that a new window opens with a different URL

Starting URL: https://demoqa.com/browser-windows

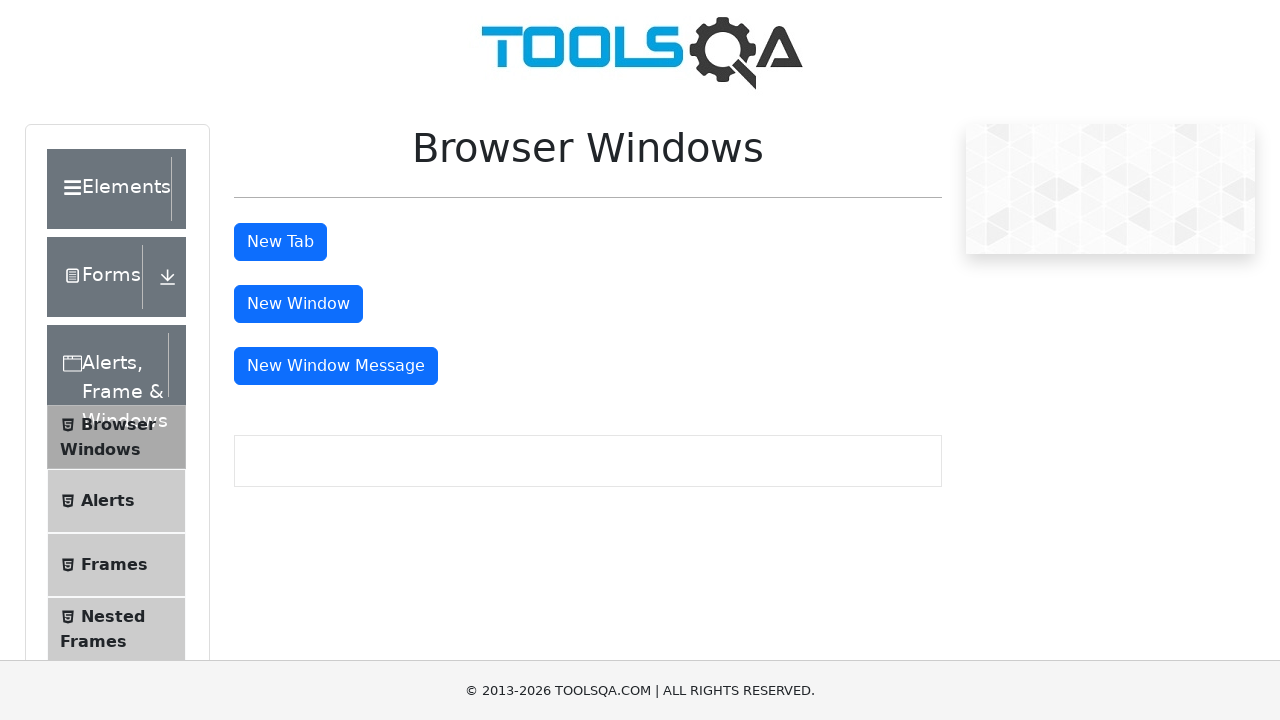

Clicked button to open new window at (298, 304) on #windowButton
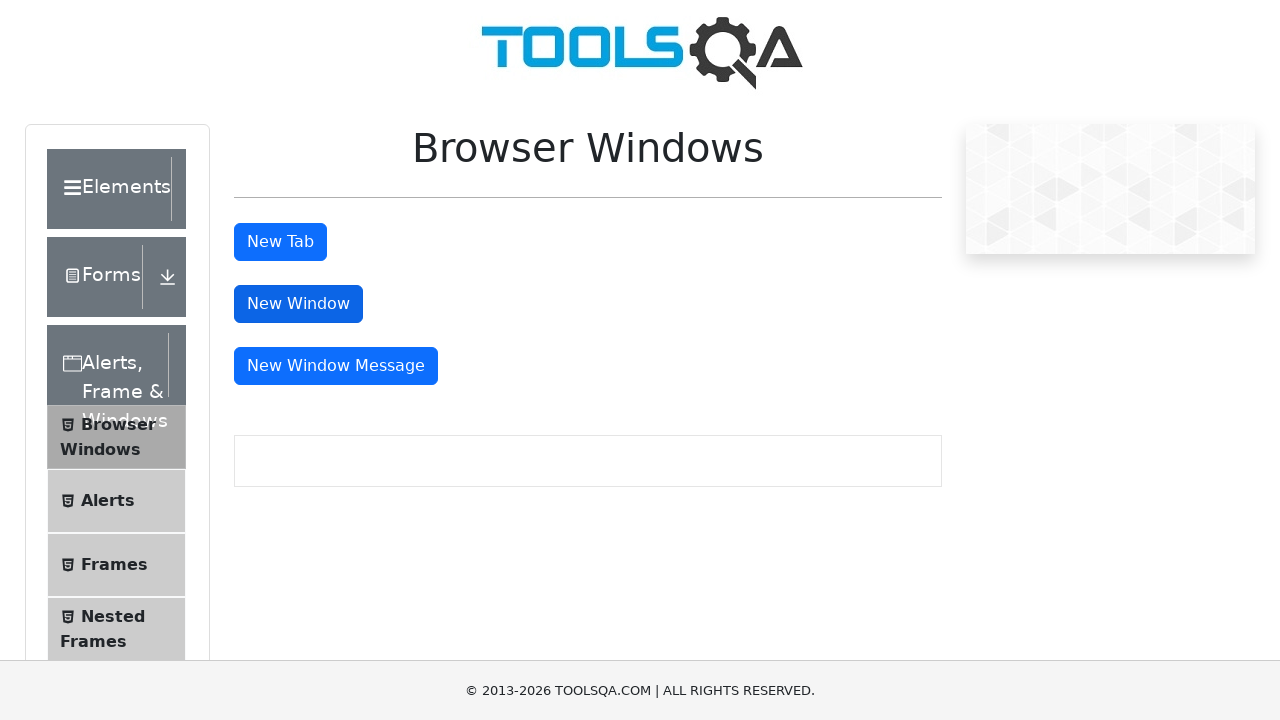

New window/popup opened
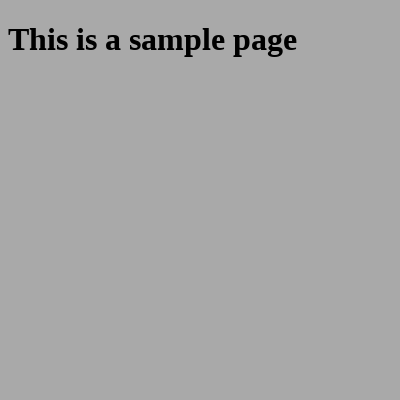

New window finished loading
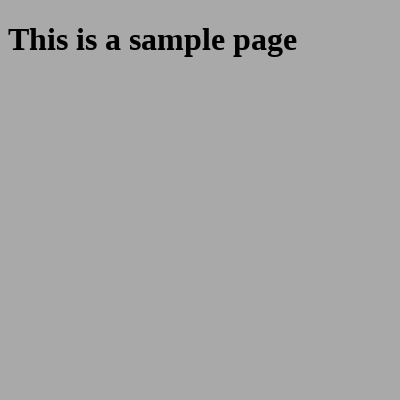

Captured original URL: https://demoqa.com/browser-windows
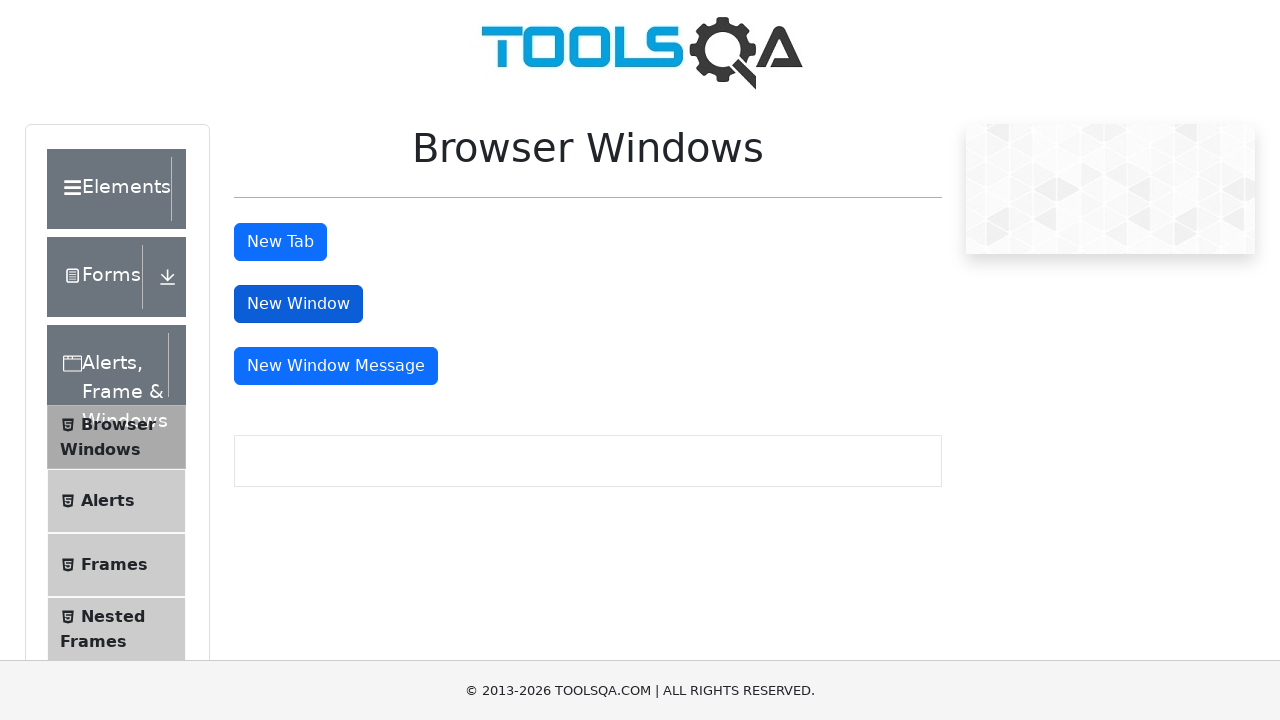

Captured new window URL: https://demoqa.com/sample
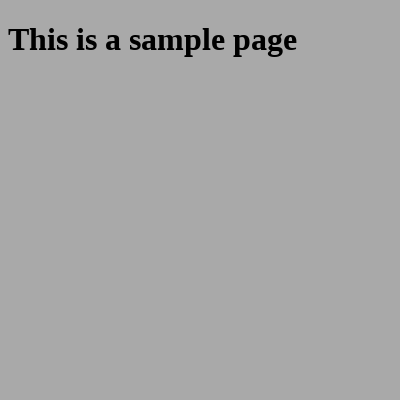

Closed the new window
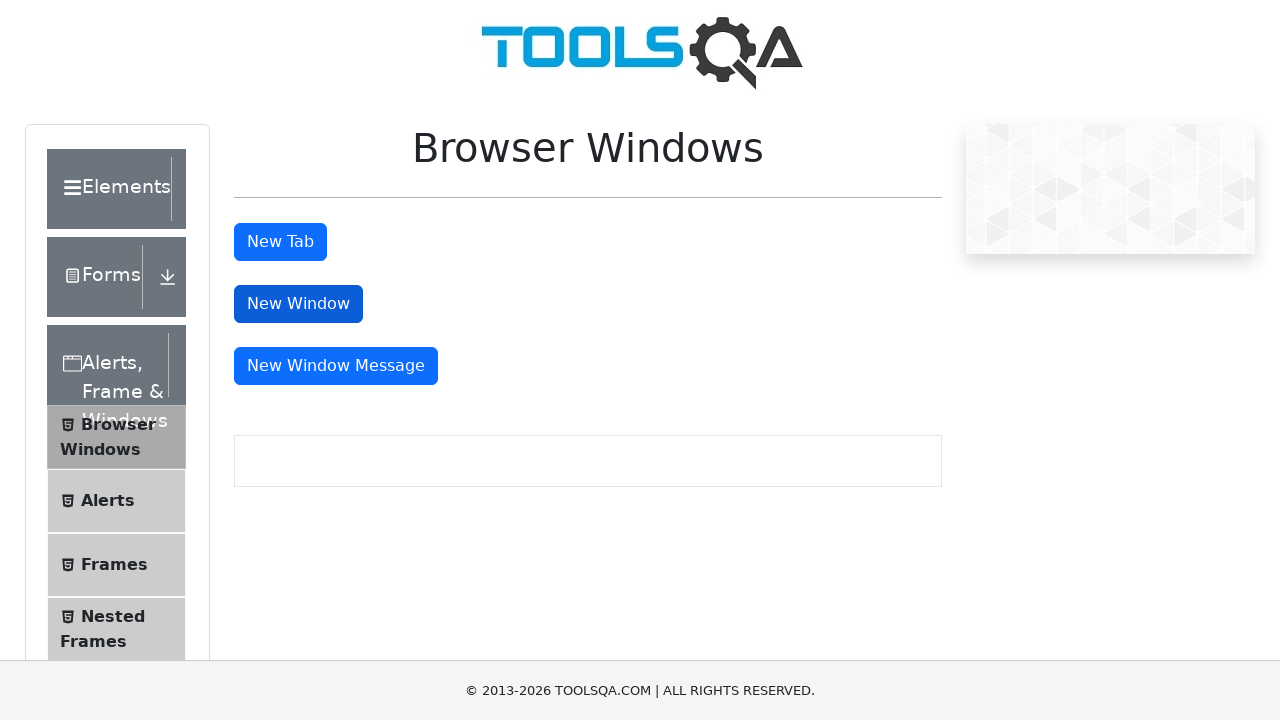

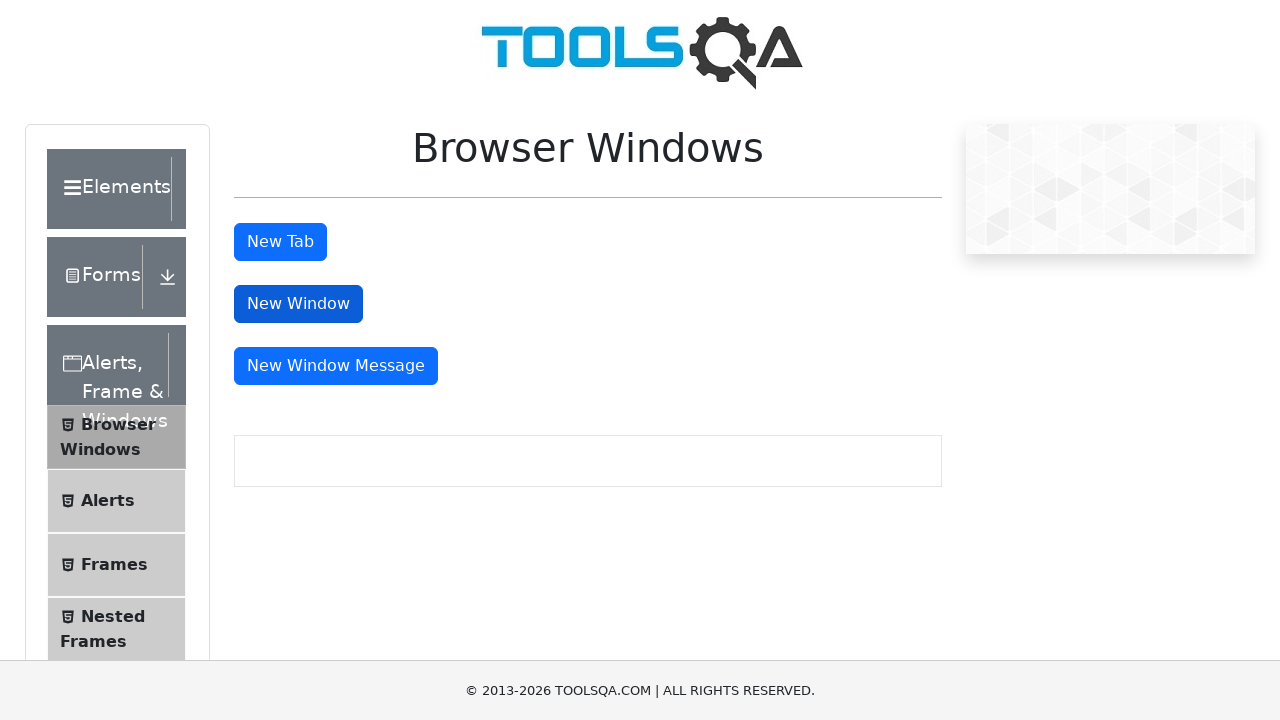